Tests single select dropdown functionality by selecting options using different methods (by text, value, and index)

Starting URL: https://www.selenium.dev/selenium/web/formPage.html

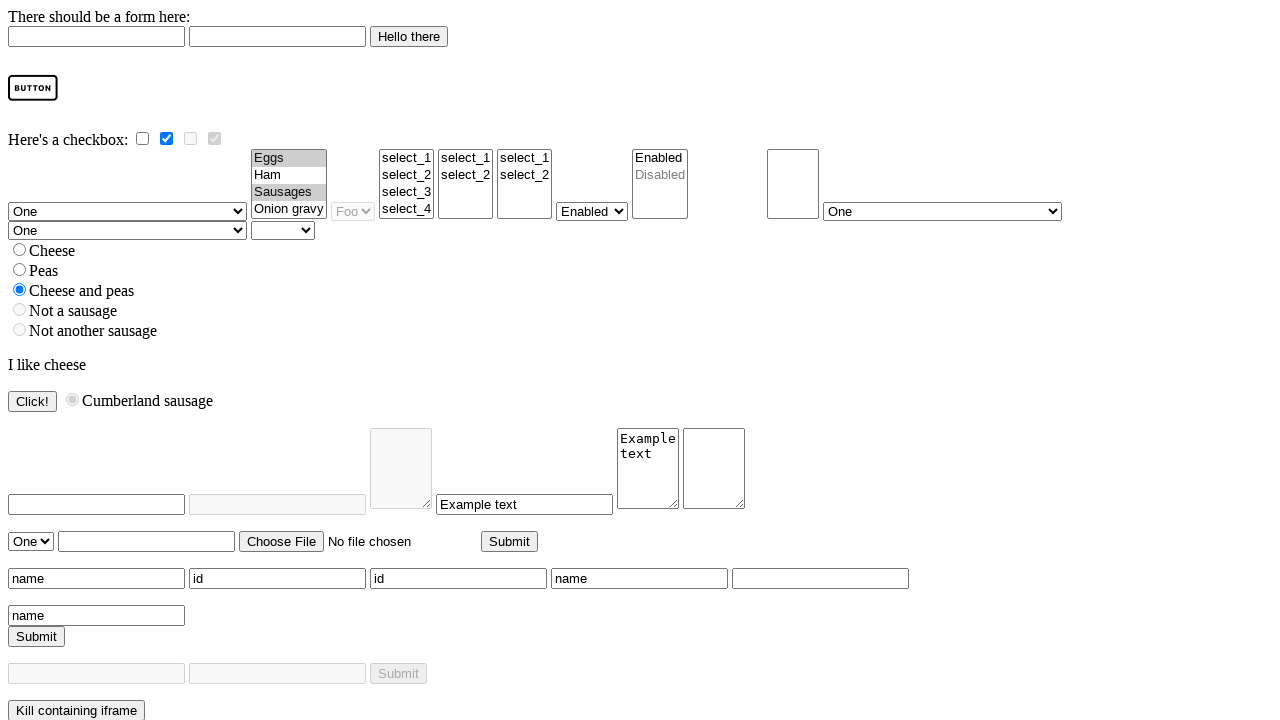

Navigated to form page
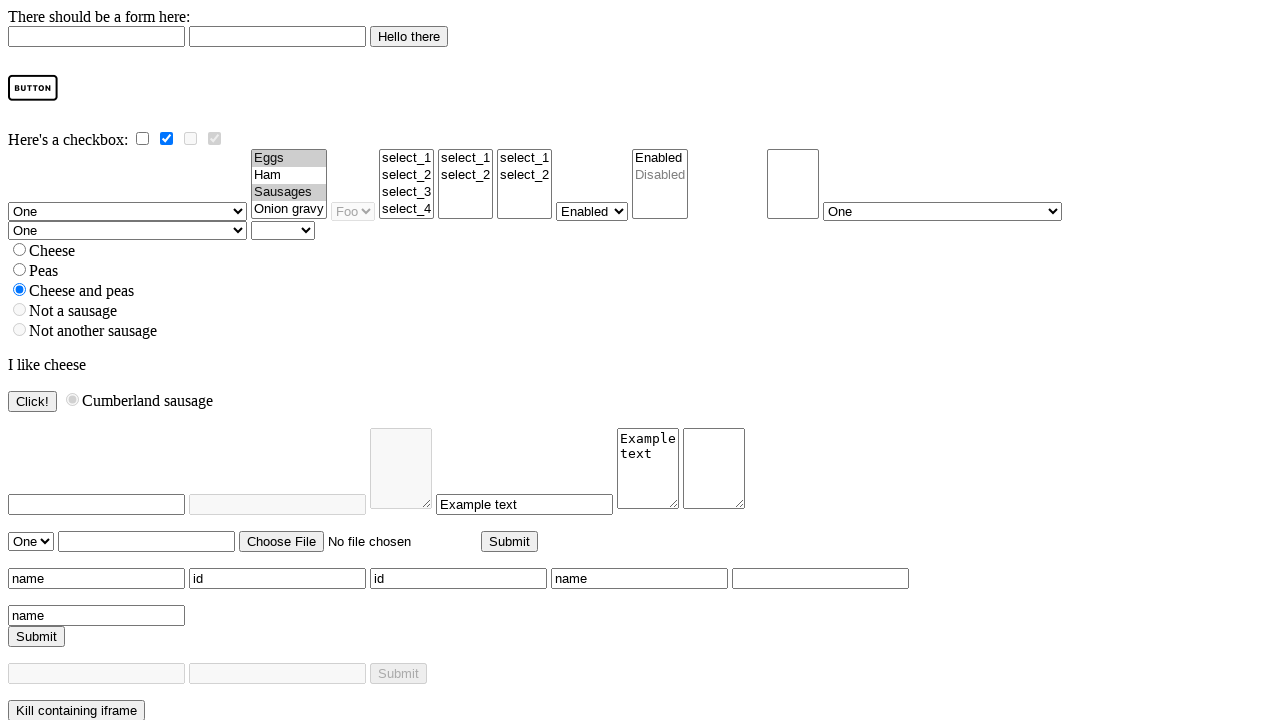

Selected 'Four' option by visible text on select[name='selectomatic']
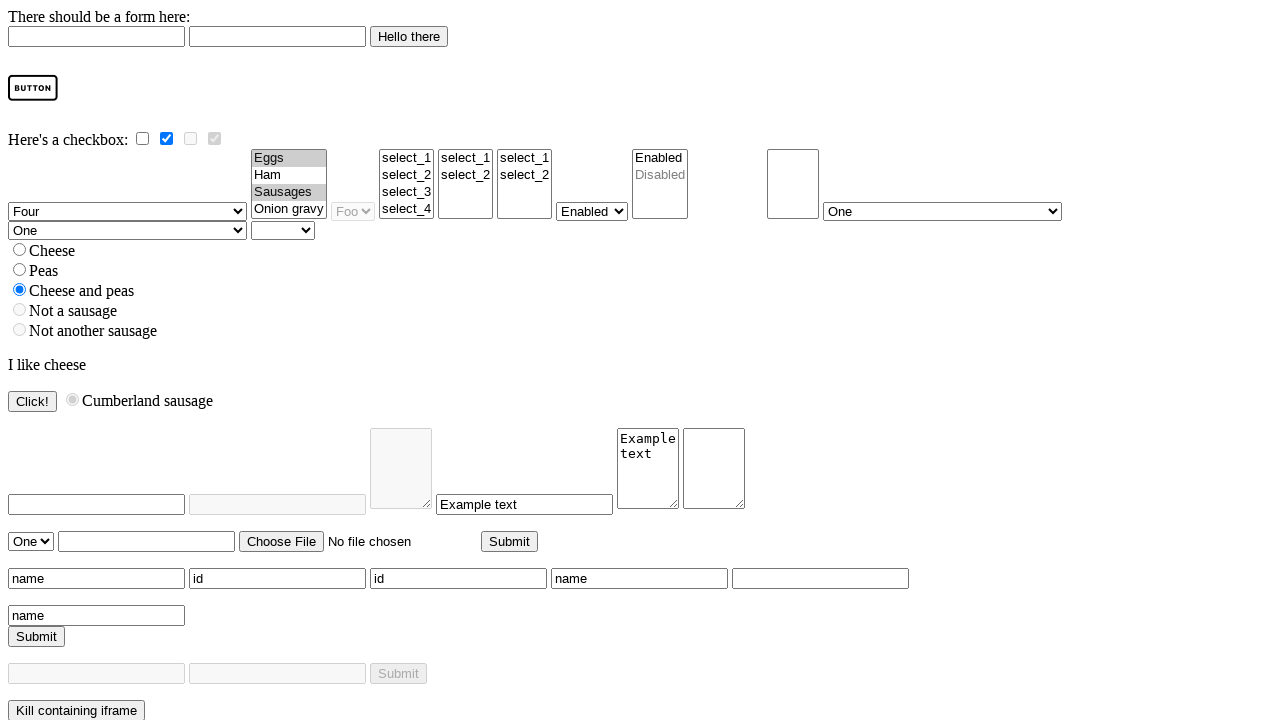

Selected option with value 'two' on select[name='selectomatic']
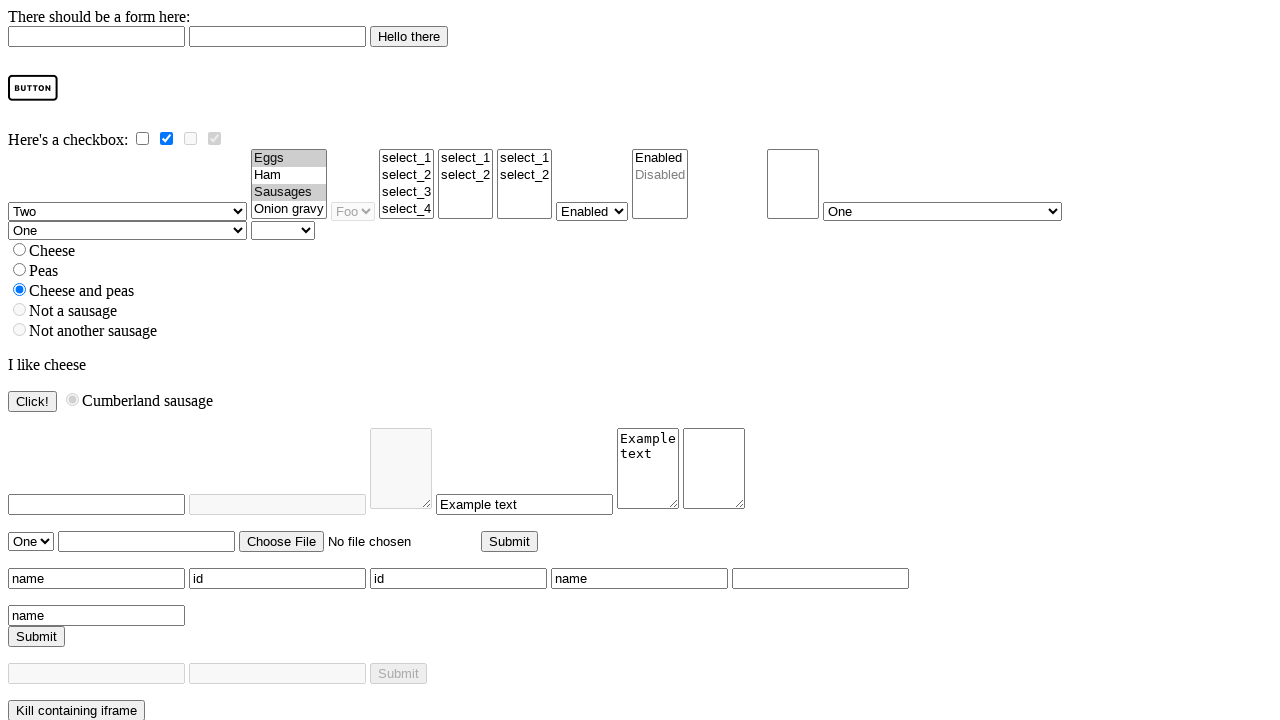

Selected option at index 3 (4th option) on select[name='selectomatic']
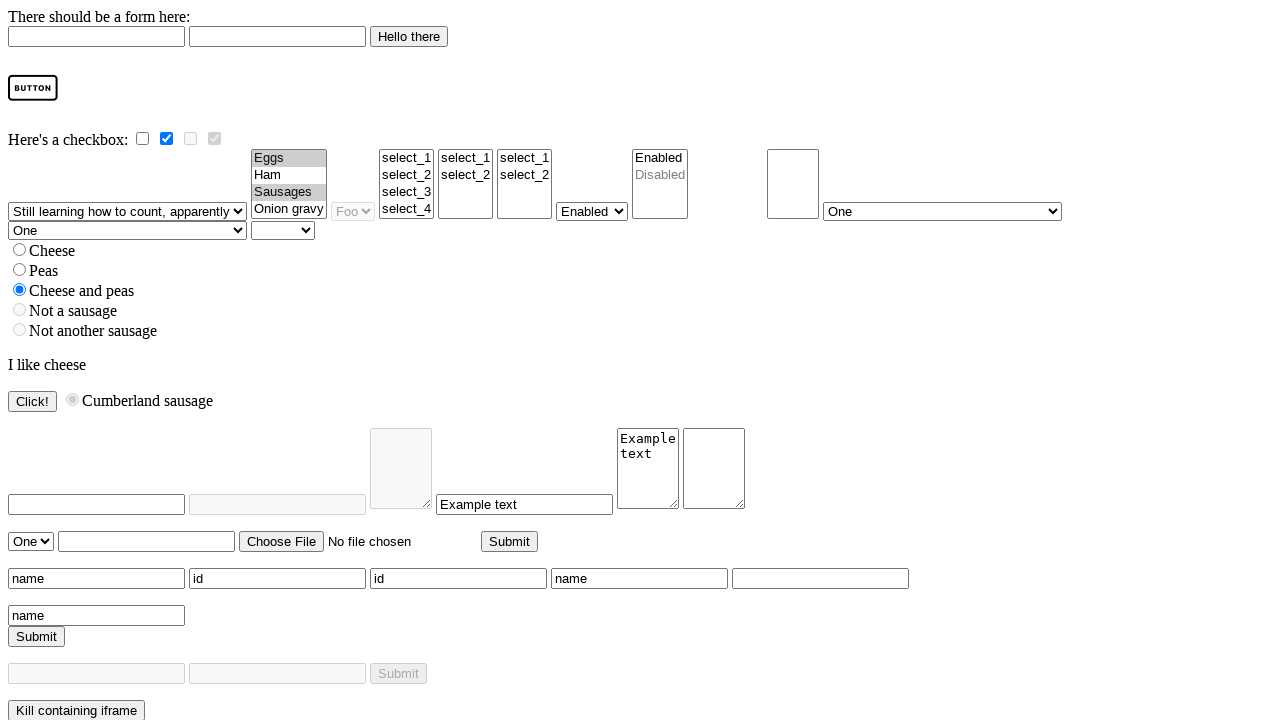

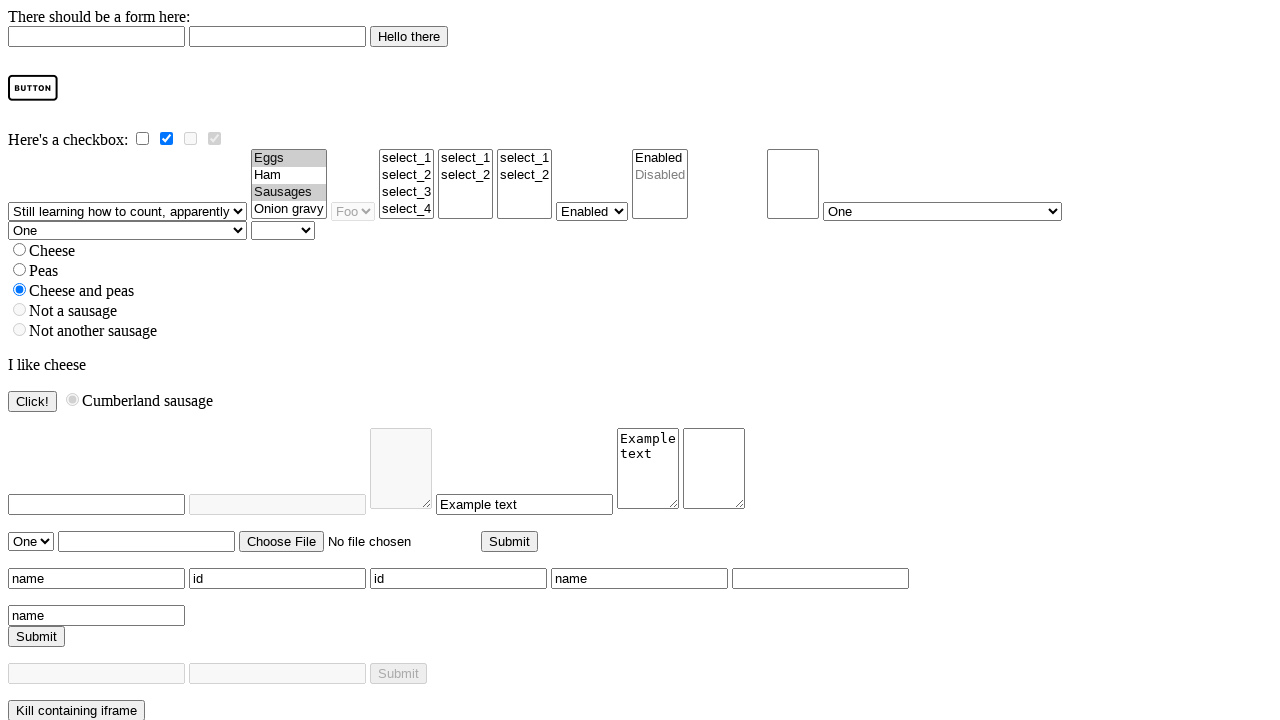